Tests validation error for amount less than minimum (0.1 UAH) by submitting the form and verifying the error message appears.

Starting URL: https://next.privat24.ua/mobile

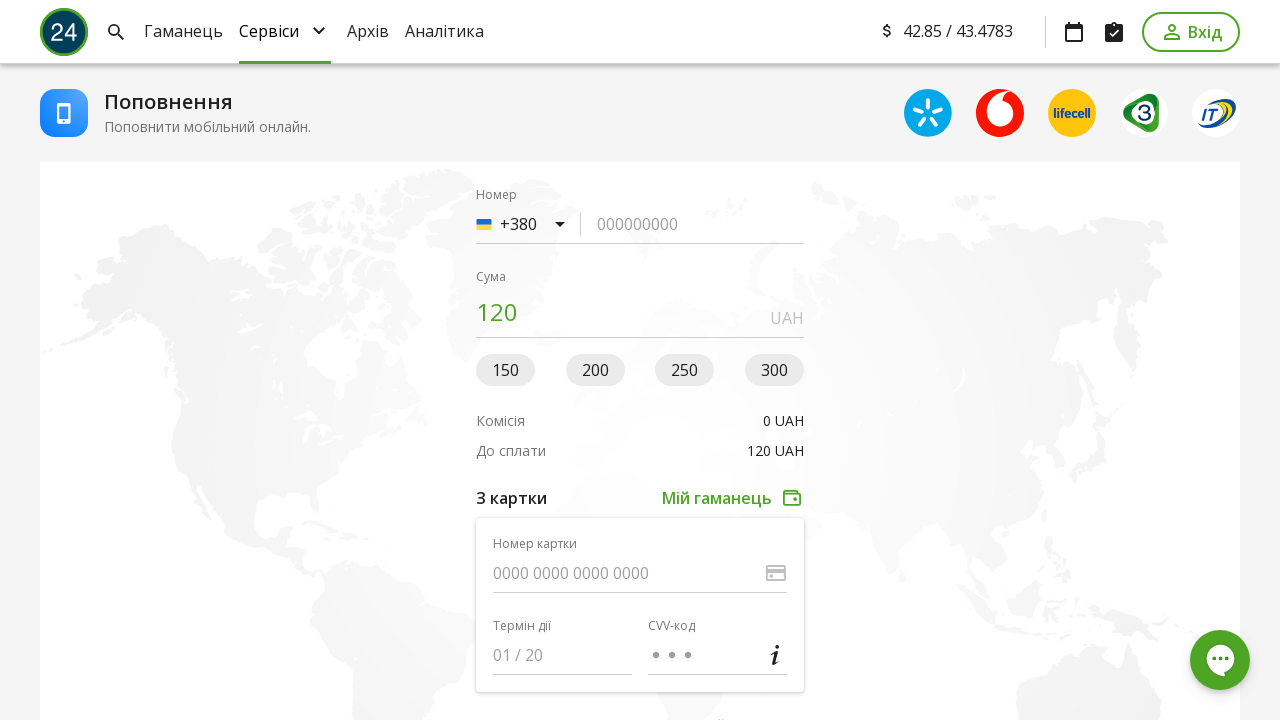

Filled phone number field with '963517269' on input[data-qa-node='phone-number']
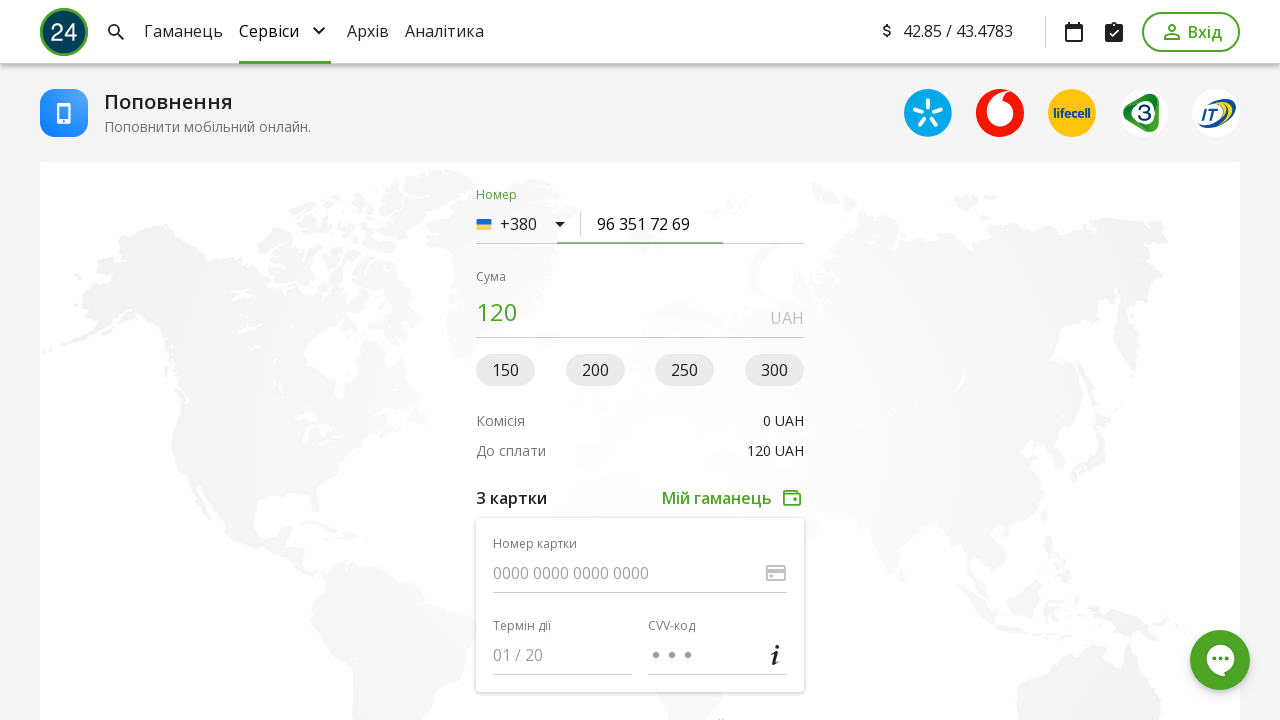

Cleared amount field on input[name='amount']
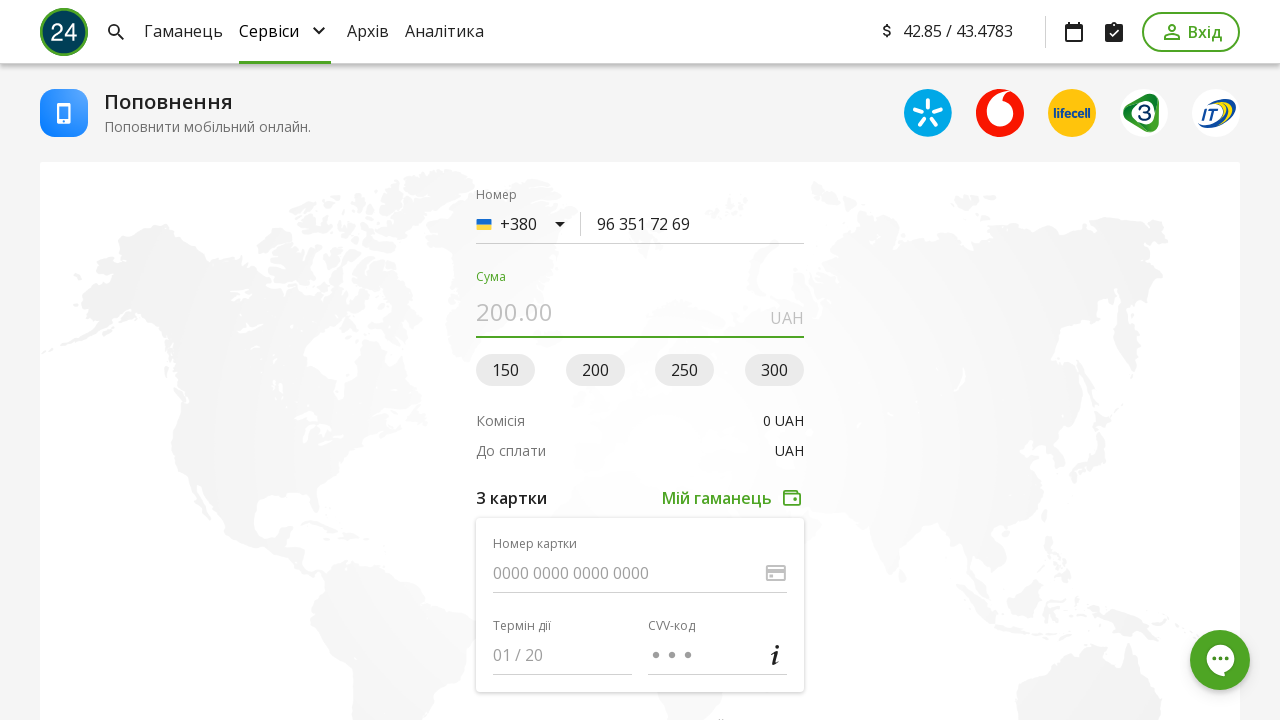

Filled amount field with '0.1' UAH (below minimum) on input[name='amount']
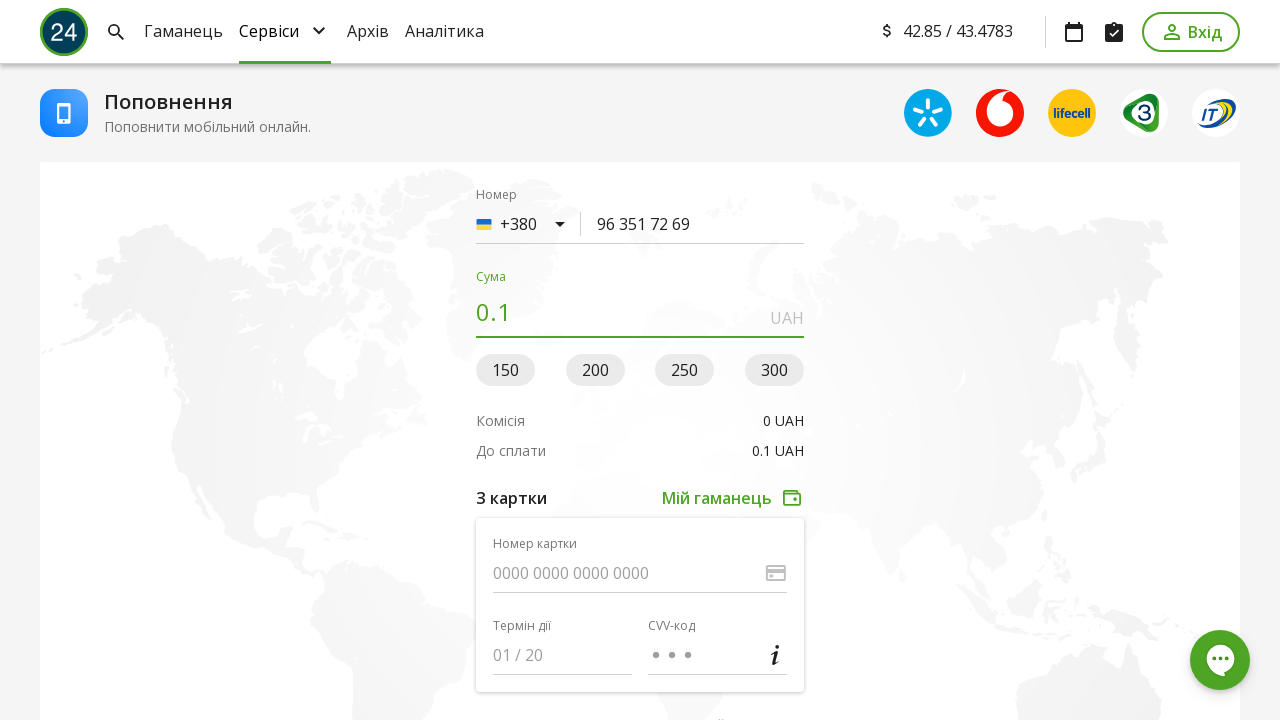

Filled debit card number with '5309233034765085' on input[data-qa-node='numberdebitSource']
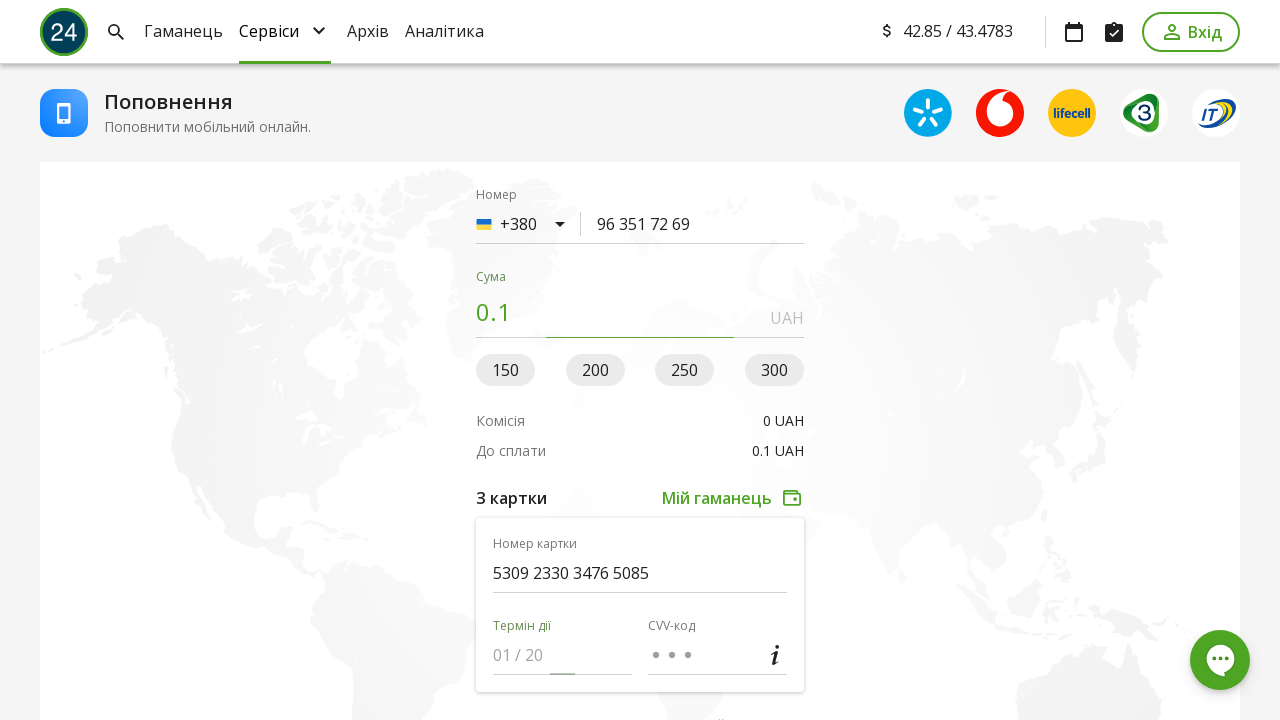

Filled card expiry date with '1225' on input[data-qa-node='expiredebitSource']
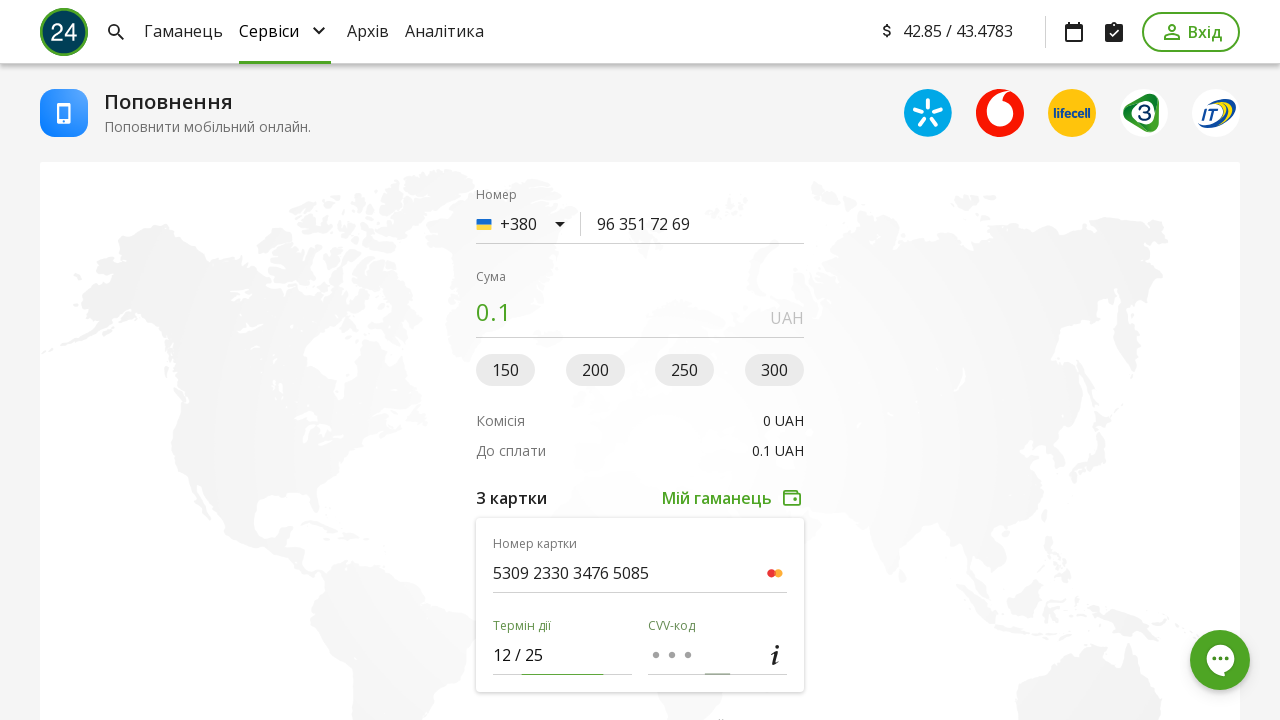

Filled card CVV with '888' on input[data-qa-node='cvvdebitSource']
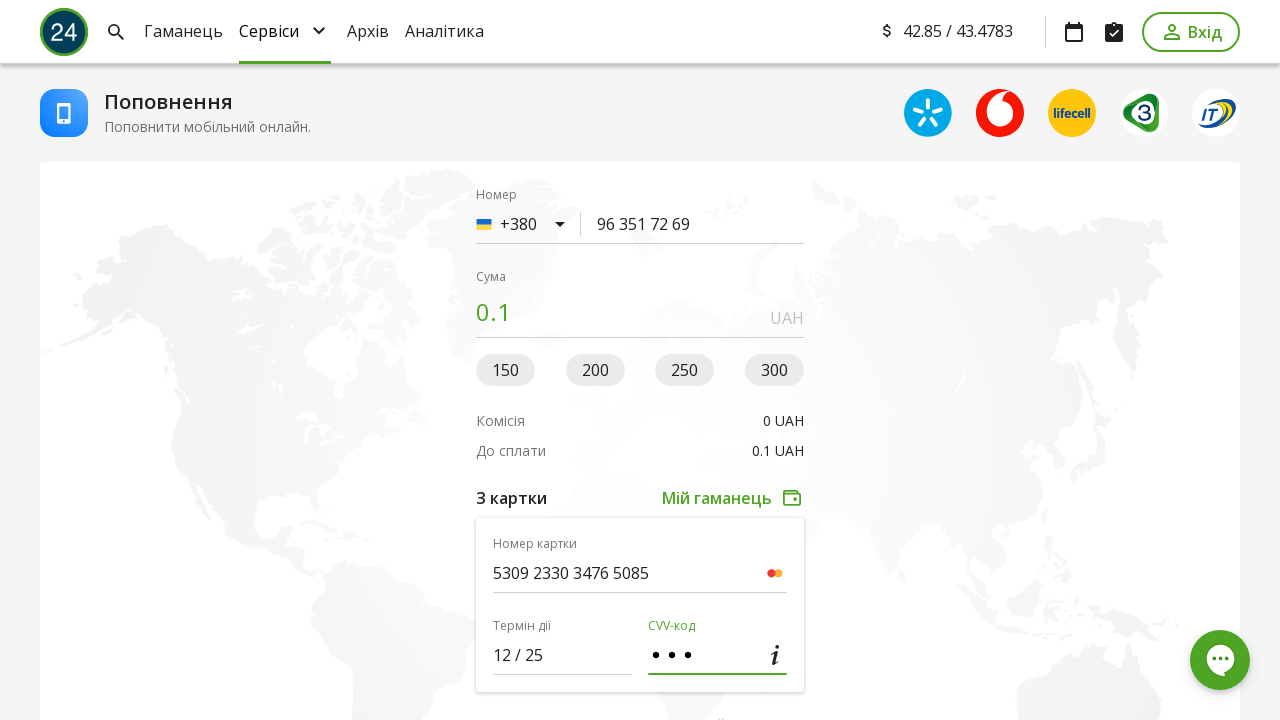

Clicked submit button to submit the form at (640, 360) on button[data-qa-node='submit']
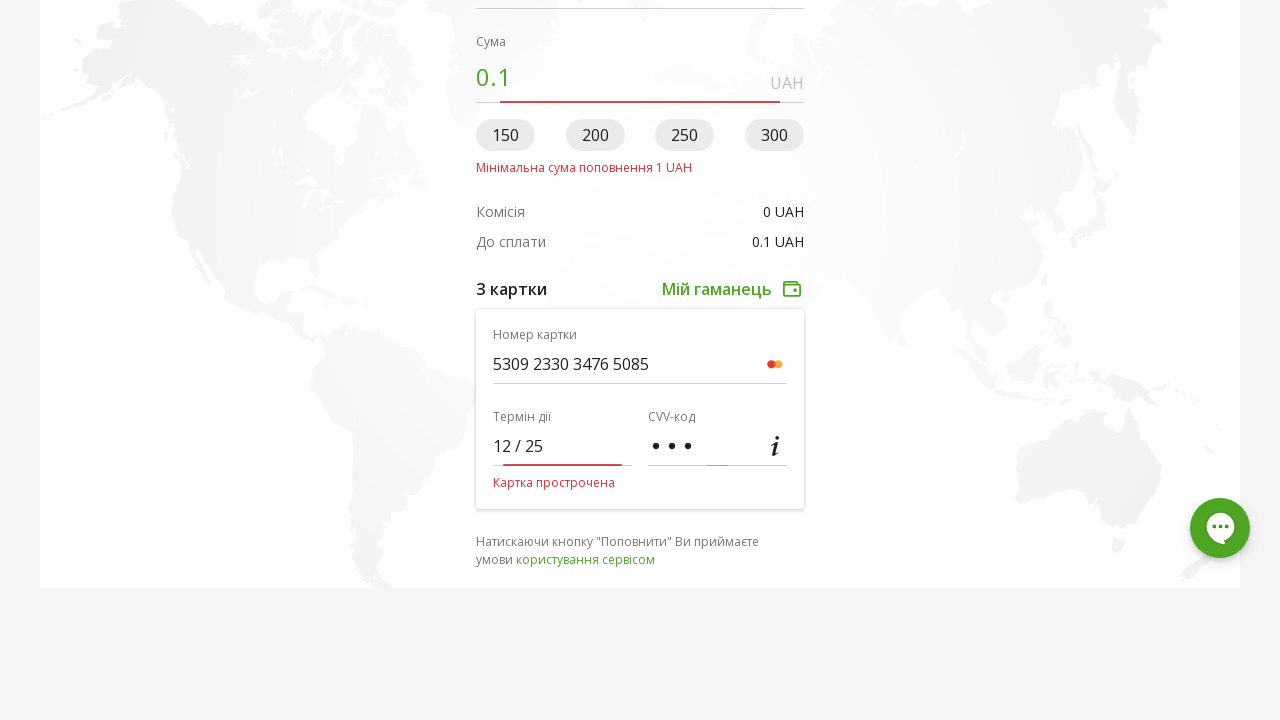

Validation error message for minimum amount appeared
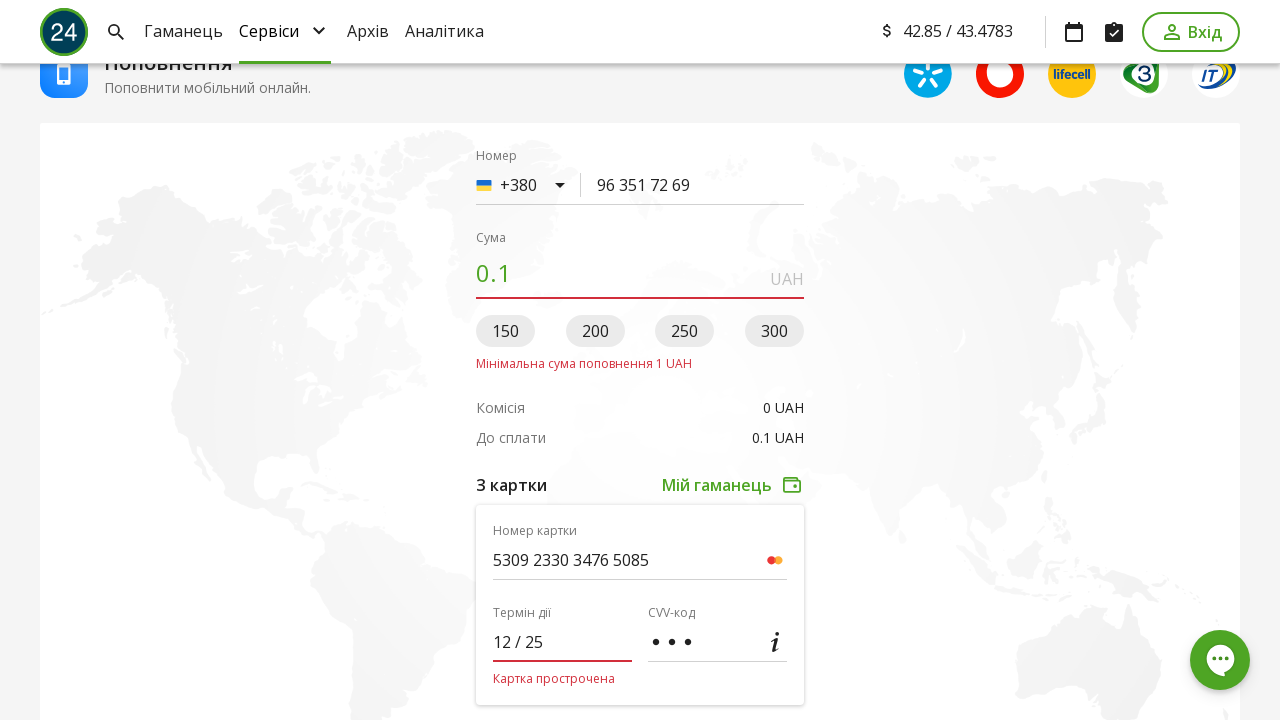

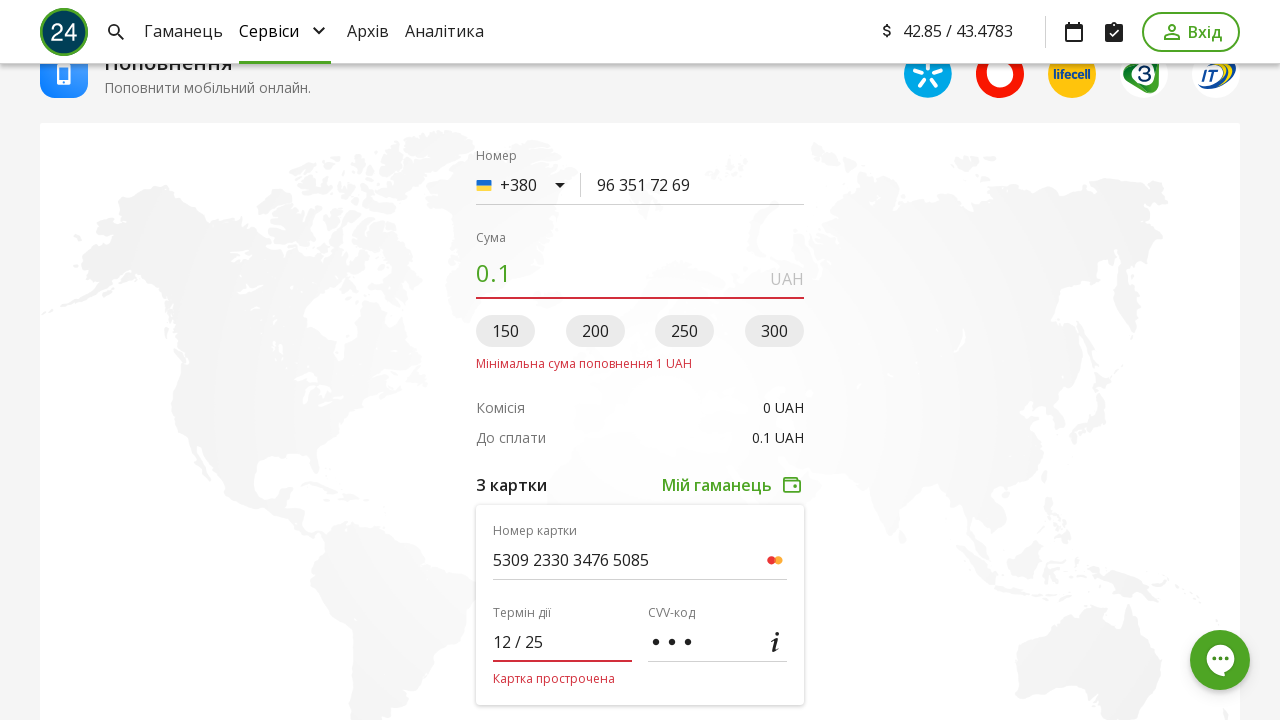